Tests multi-select listbox by selecting multiple testing methods (Functional, End2End, GUI testing, Exploratory Testing) using control-click actions

Starting URL: https://obstaclecourse.tricentis.com/Obstacles/94441

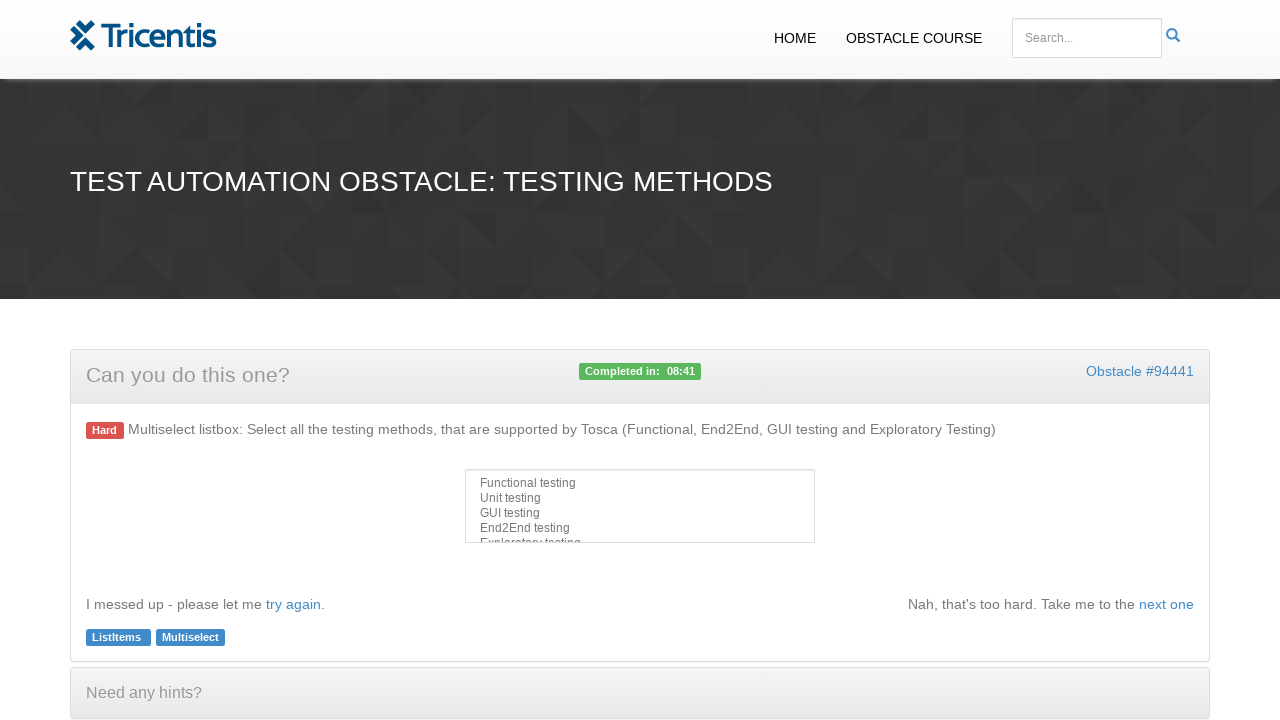

Waited for multiselect listbox to be visible
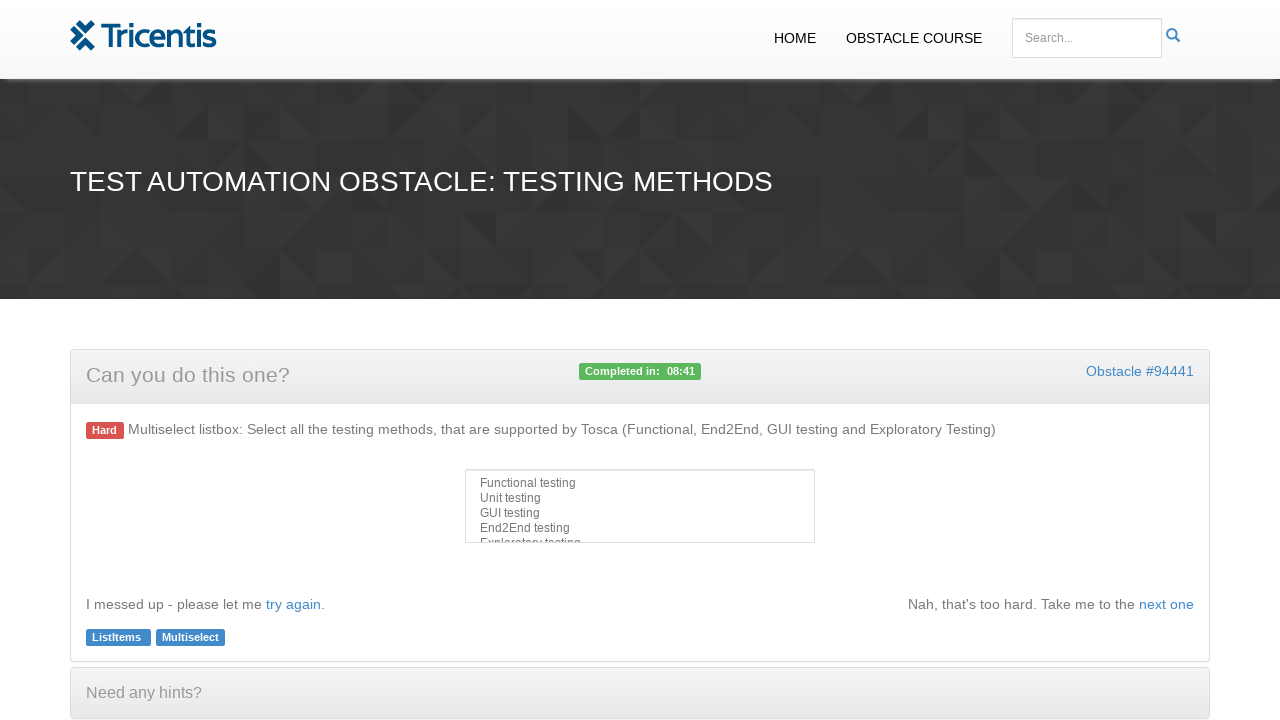

Selected Functional Testing using Ctrl+Click at (640, 484) on #multiselect > option:nth-child(1)
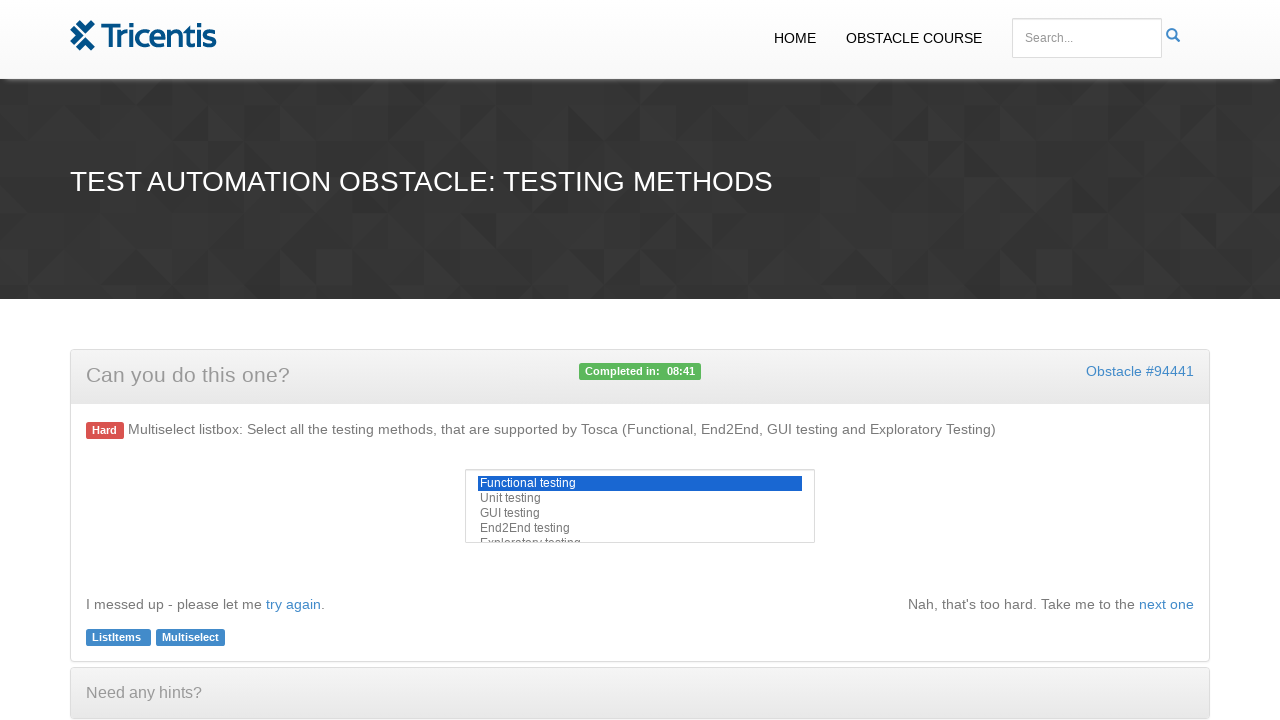

Selected End2End Testing using Ctrl+Click at (640, 528) on #multiselect > option:nth-child(4)
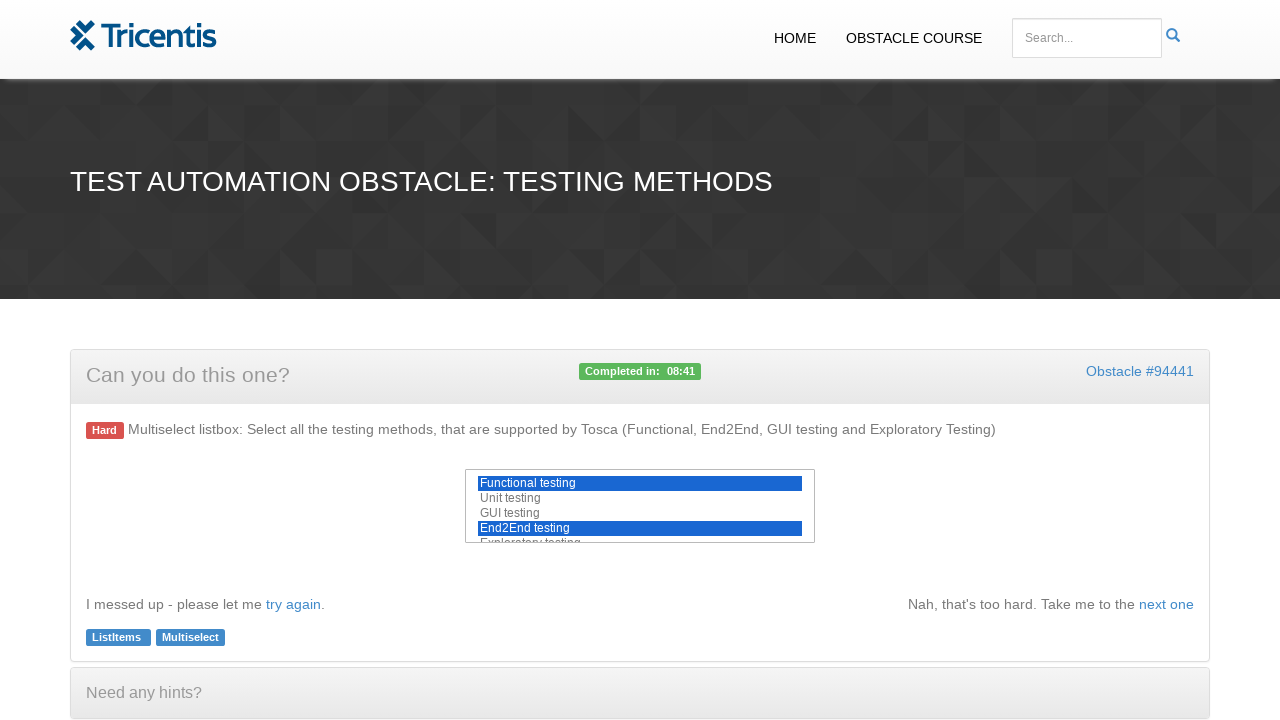

Selected GUI Testing using Ctrl+Click at (640, 514) on #multiselect > option:nth-child(3)
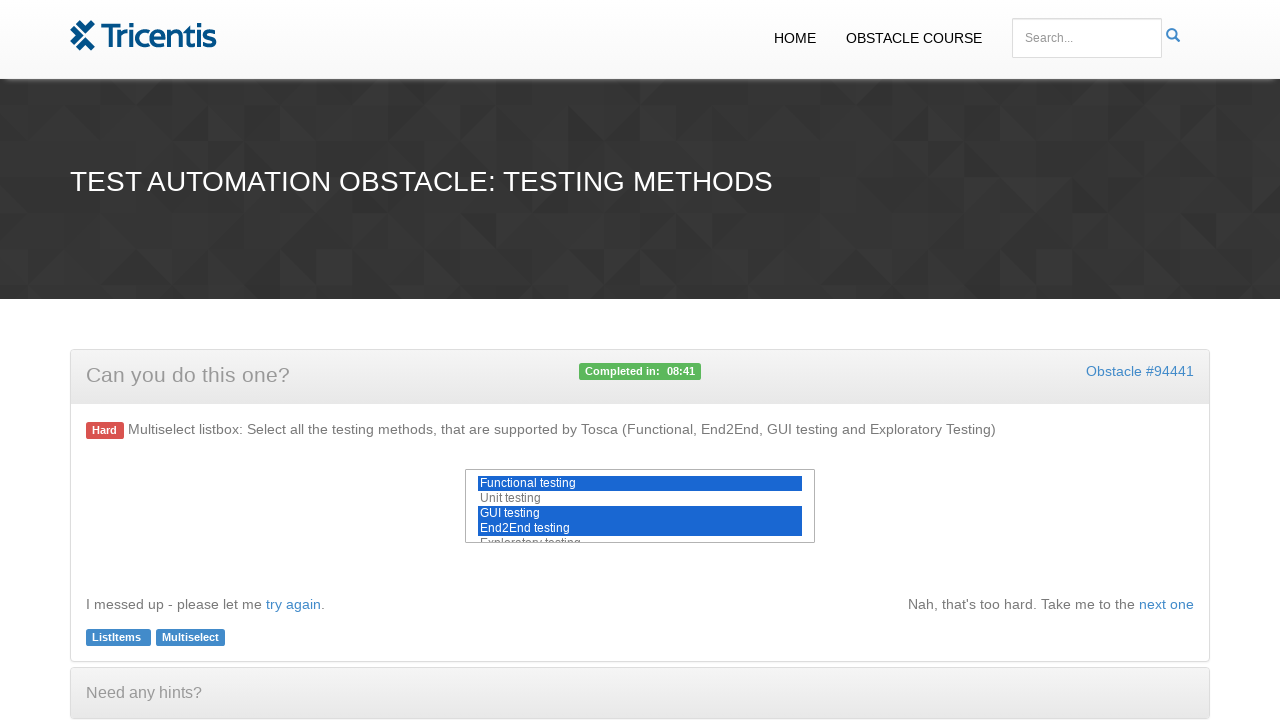

Selected Exploratory Testing using Ctrl+Click at (640, 534) on #multiselect > option:nth-child(5)
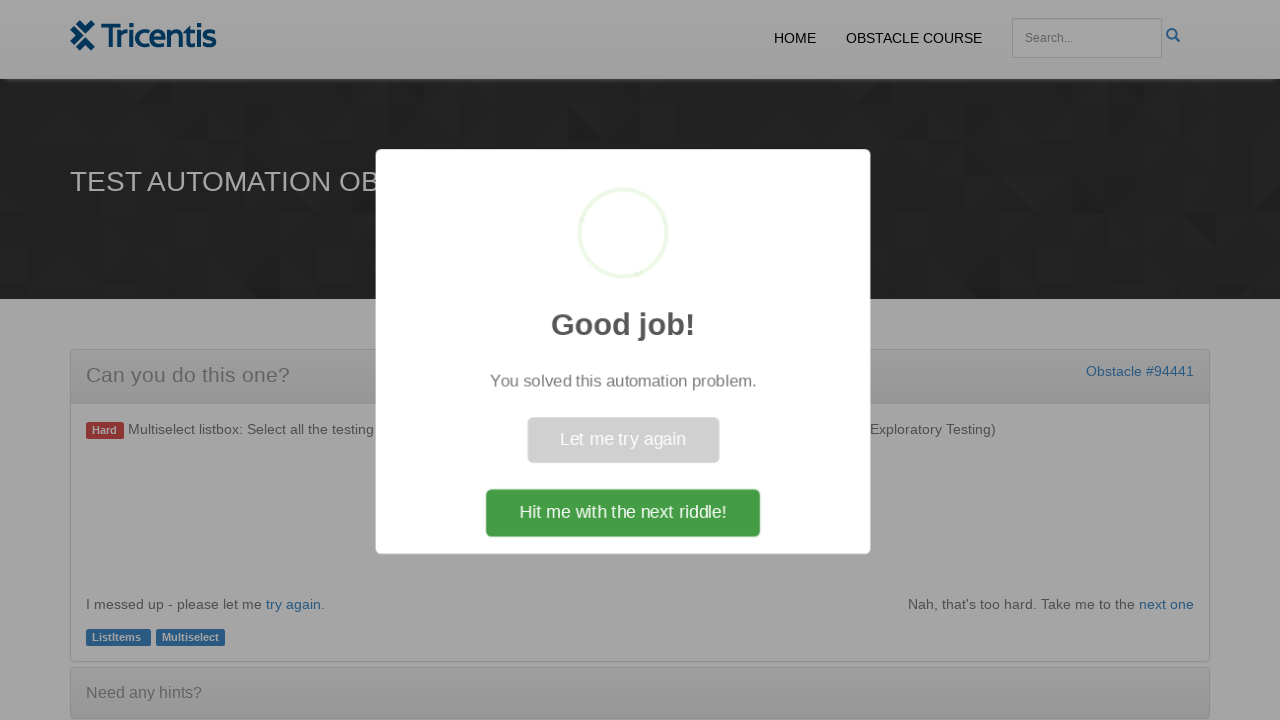

Success popup appeared after selecting all testing methods
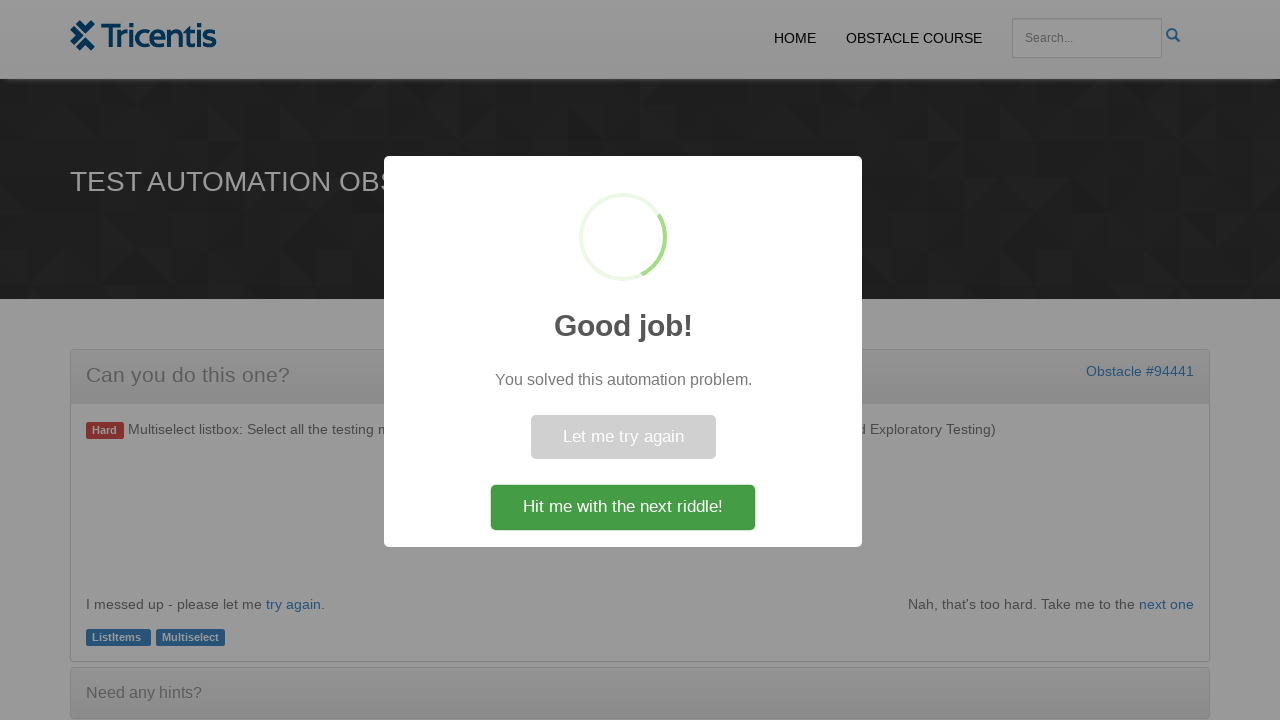

Clicked cancel button to dismiss success popup and remain on page at (623, 437) on .cancel
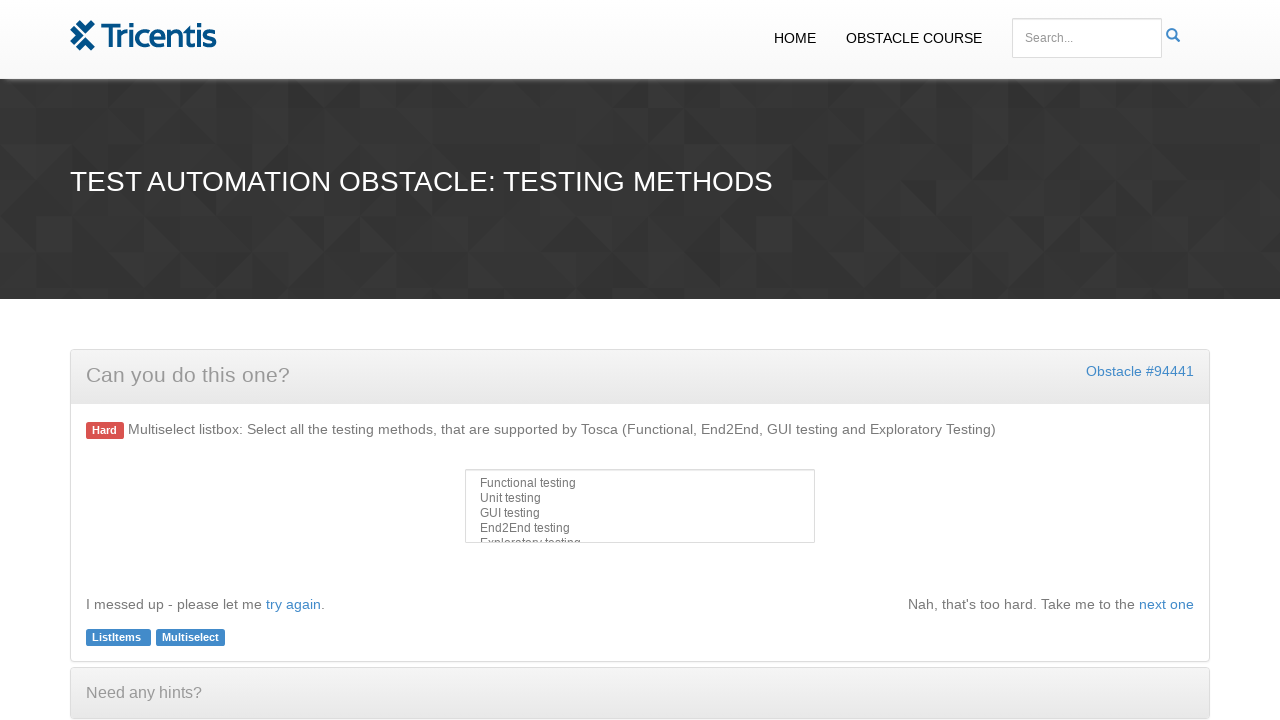

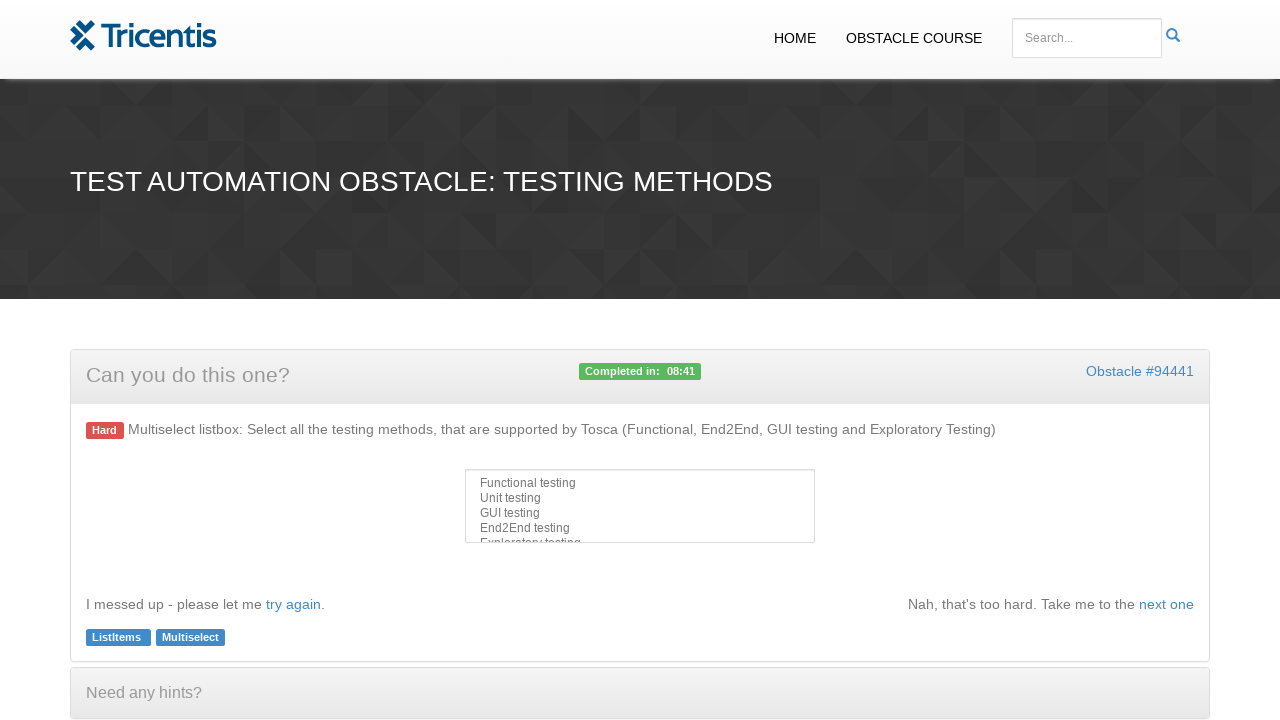